Tests working with nested iframes by navigating to a frames demo page, accessing a child frame within a parent frame, and clicking on an option element inside the nested iframe structure.

Starting URL: https://ui.vision/demo/webtest/frames/

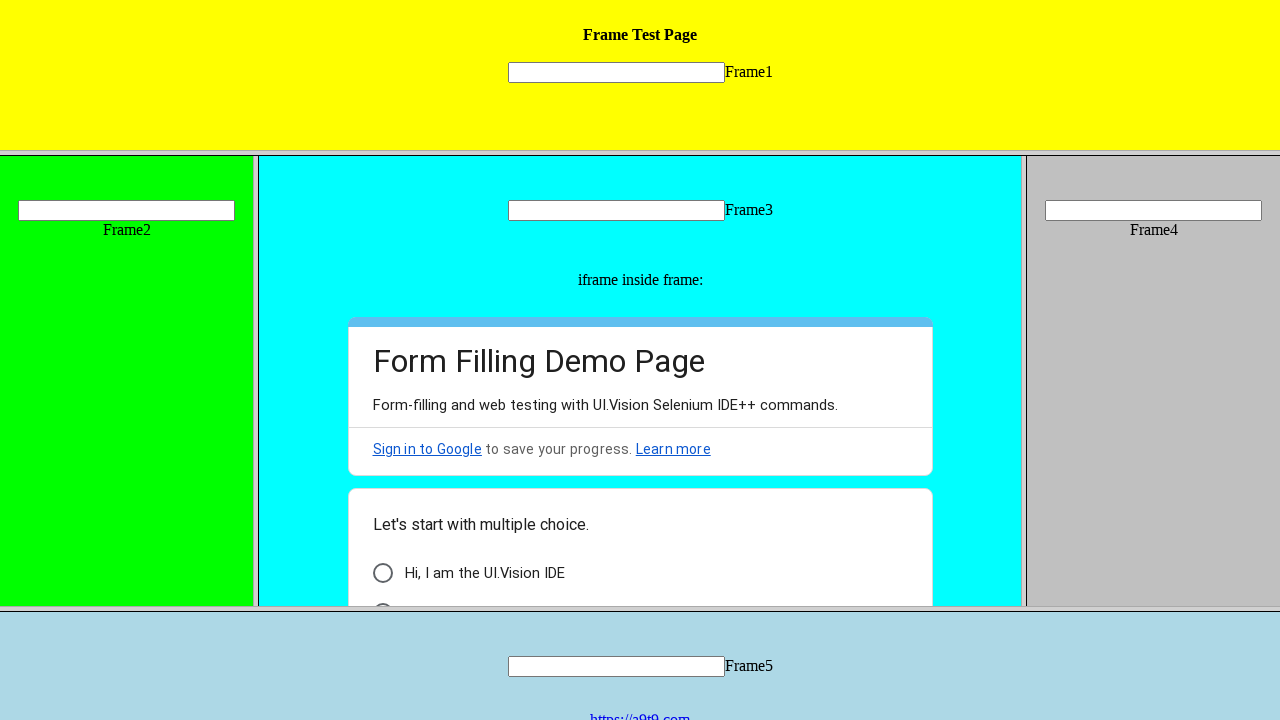

Located parent frame with URL https://ui.vision/demo/webtest/frames/frame_3.html
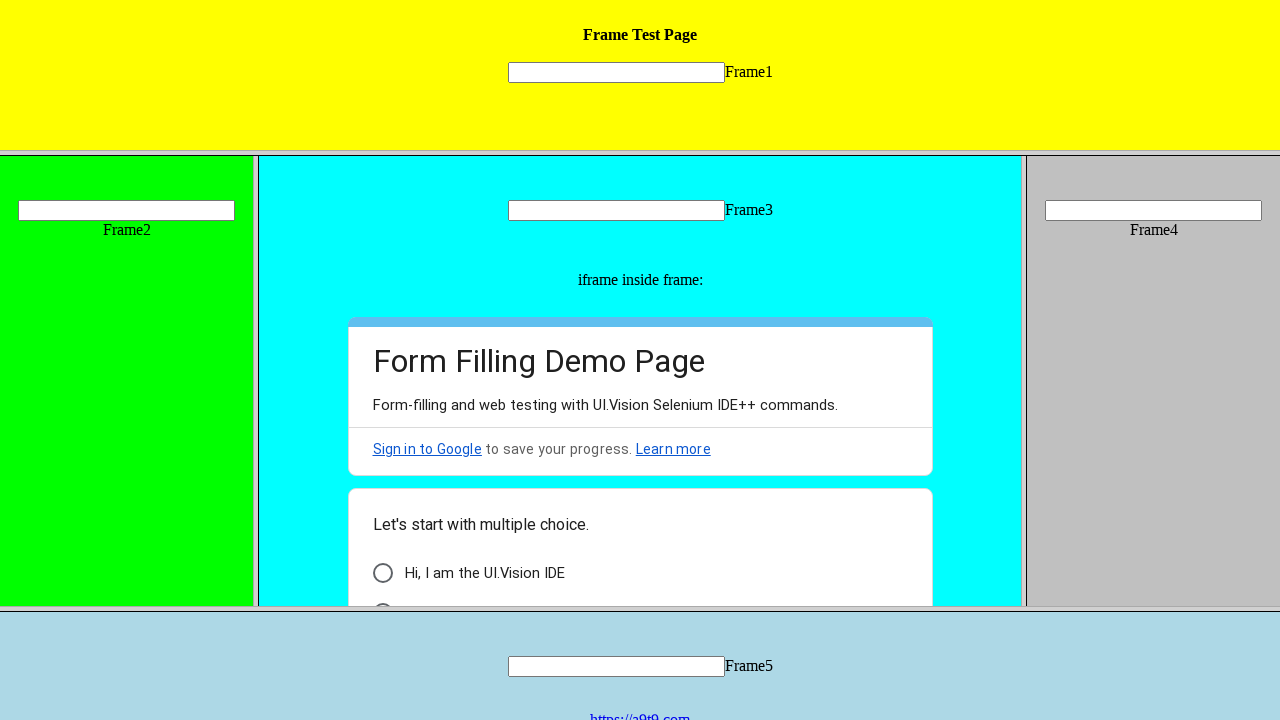

Retrieved child frames from parent frame
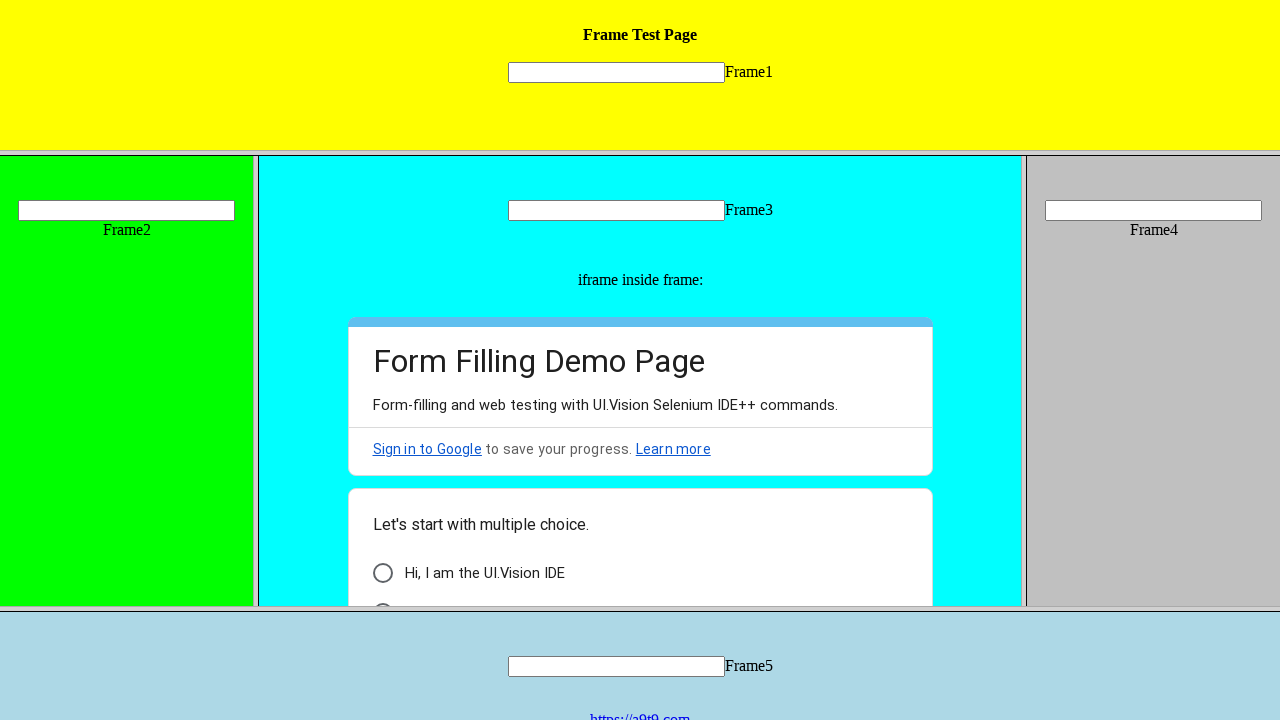

Clicked first option element in nested child frame at (468, 480) on (//div[@role="option"])[1]
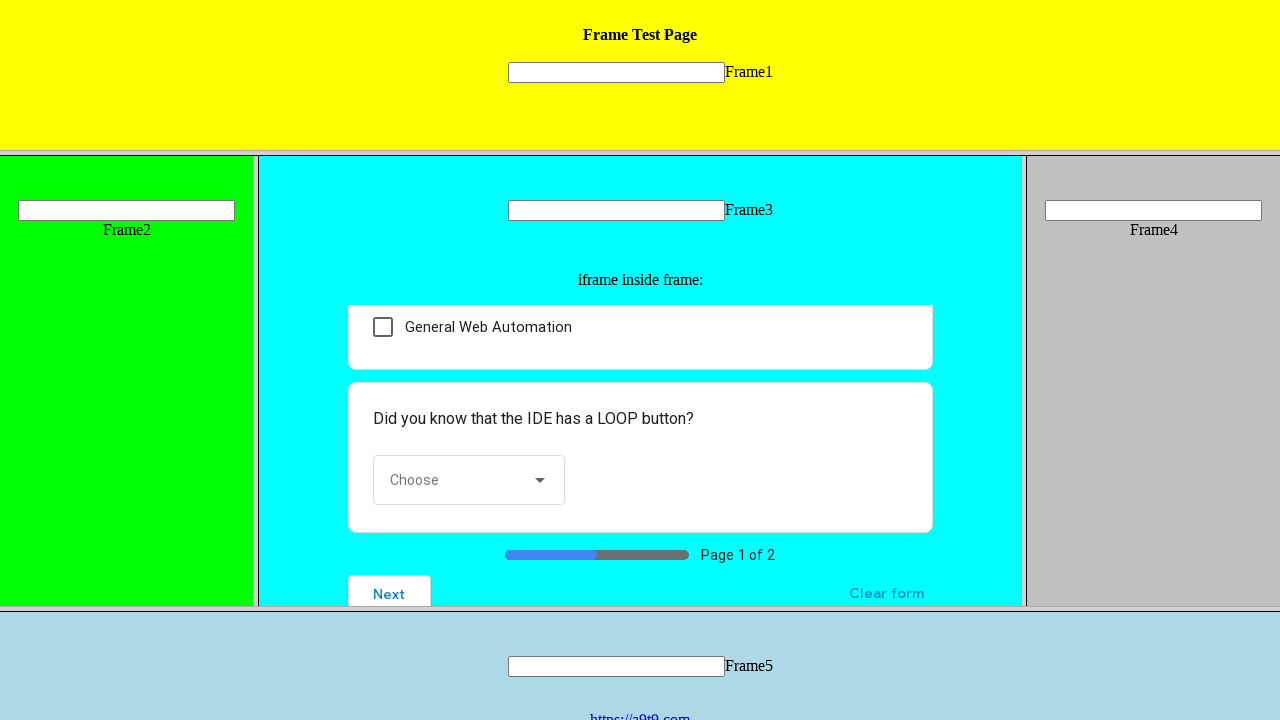

Waited 2 seconds for action to complete
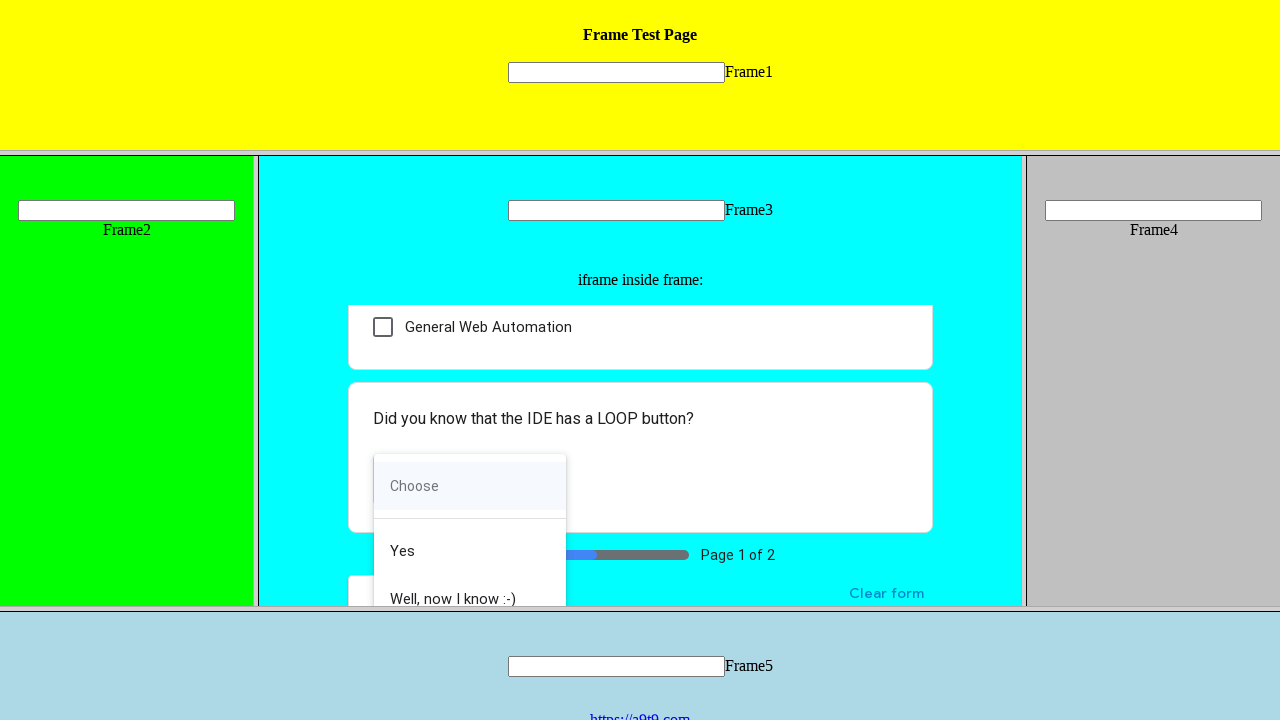

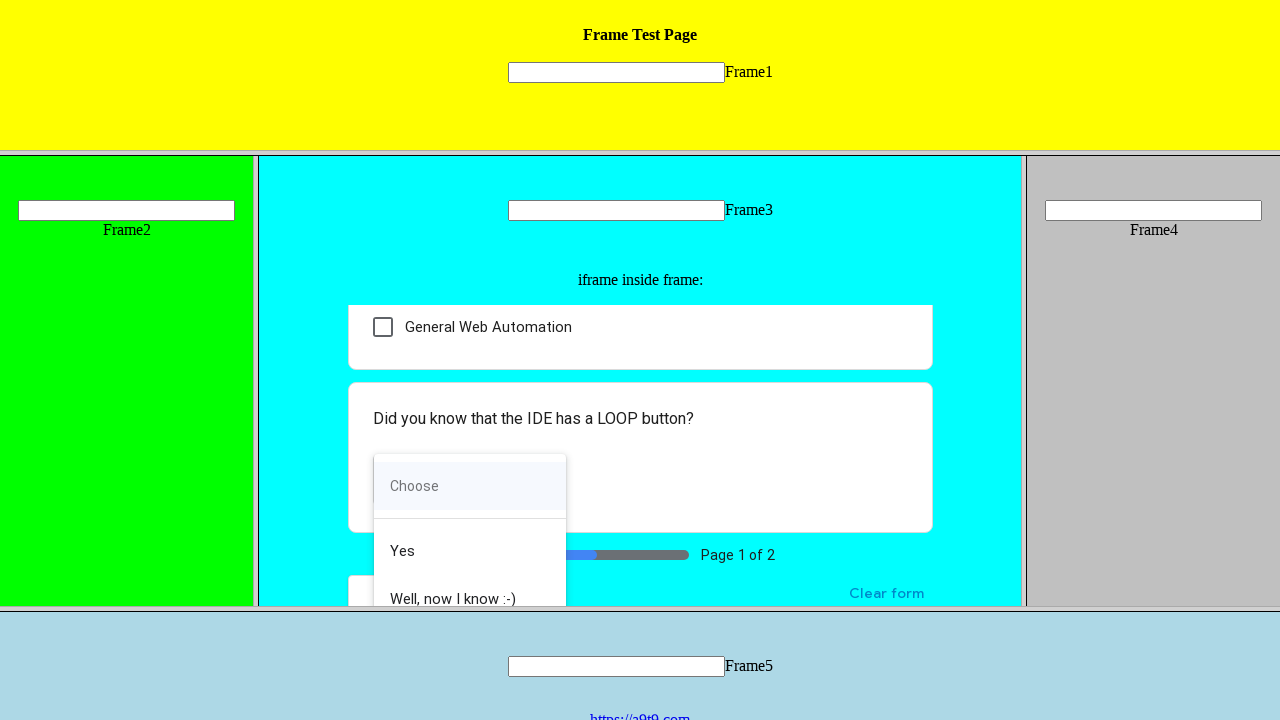